Tests blog pagination by clicking the next page link and verifying navigation to the second page

Starting URL: https://yayu.dev/blog

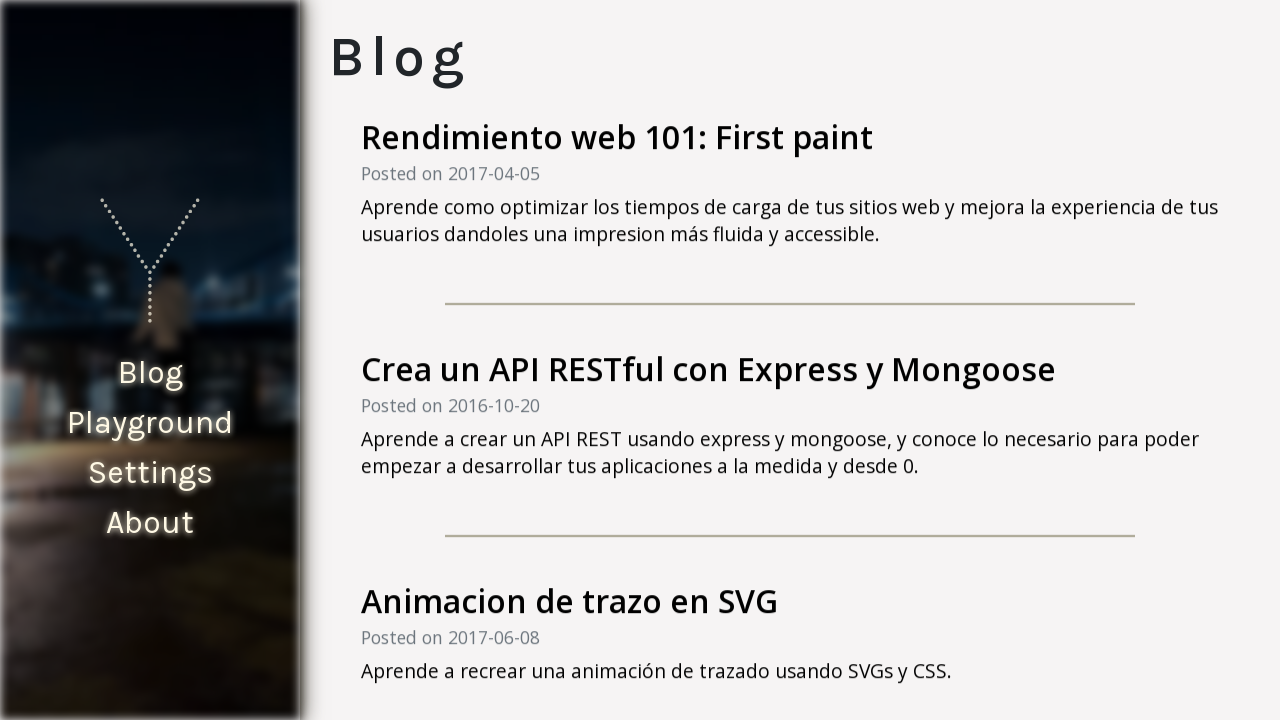

Clicked the next page link in blog pagination at (790, 674) on internal:testid=[data-testid="blog-pagination__next-link"s]
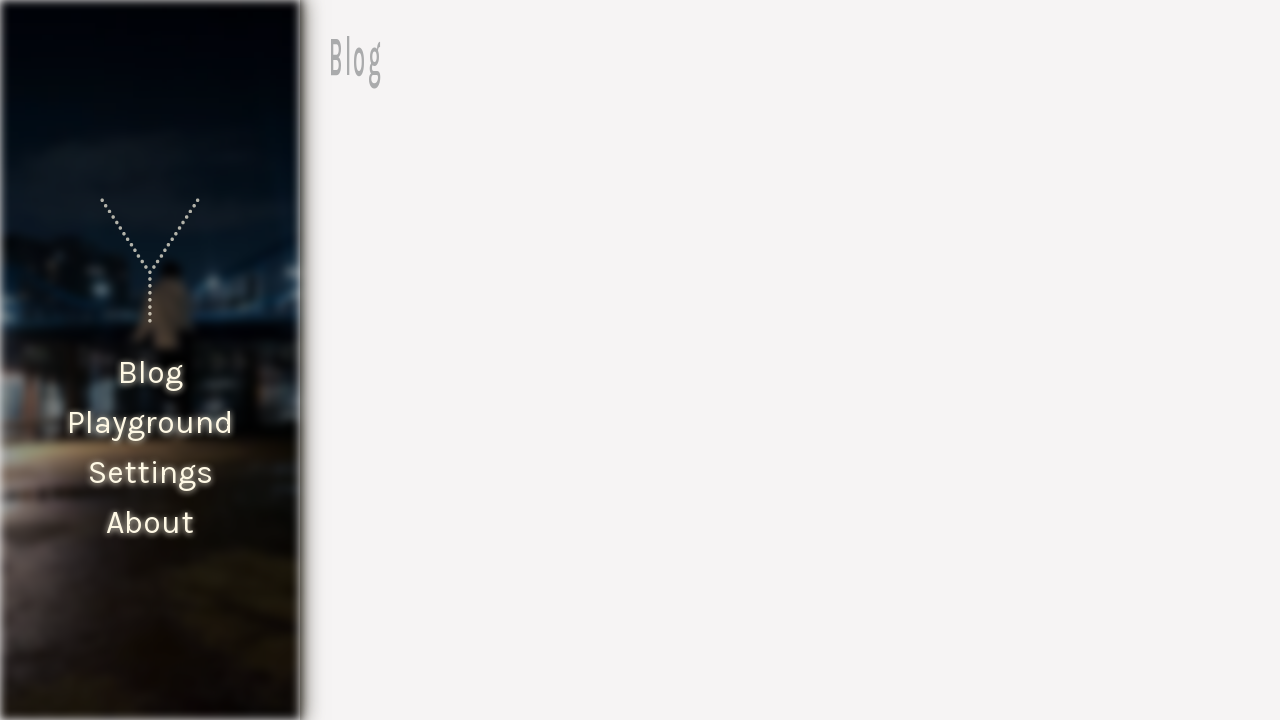

Successfully navigated to blog's second page
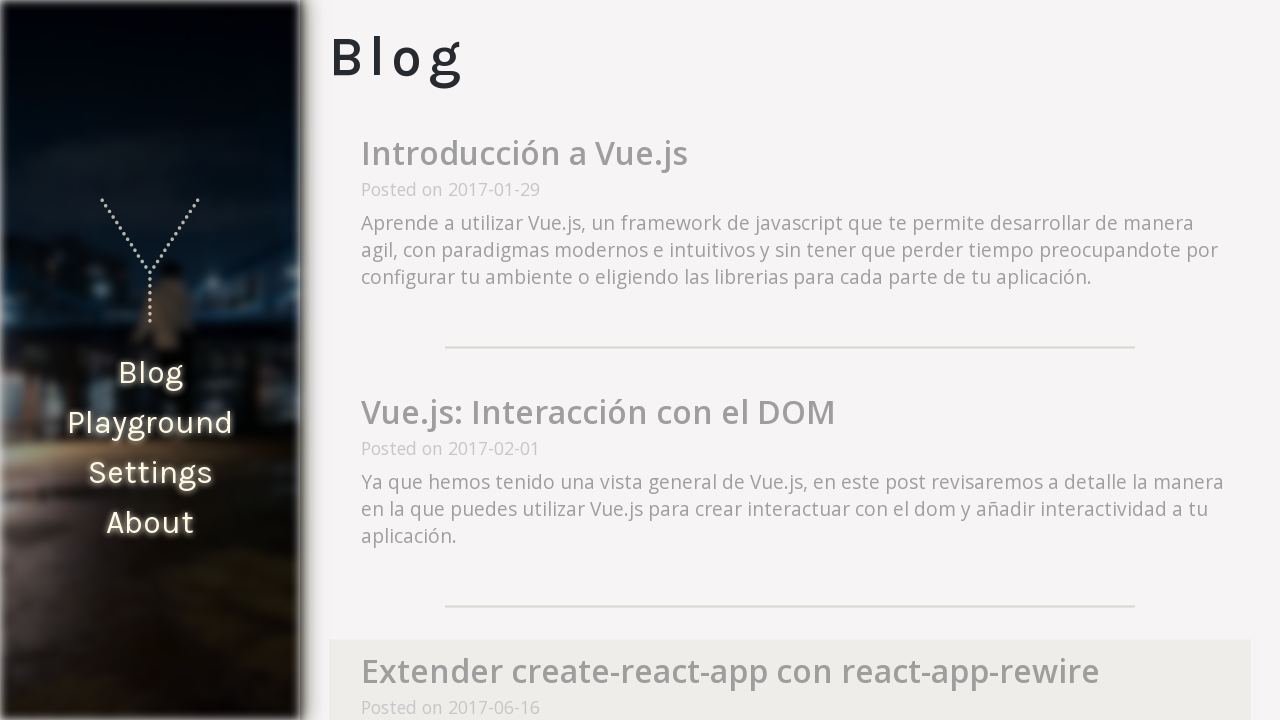

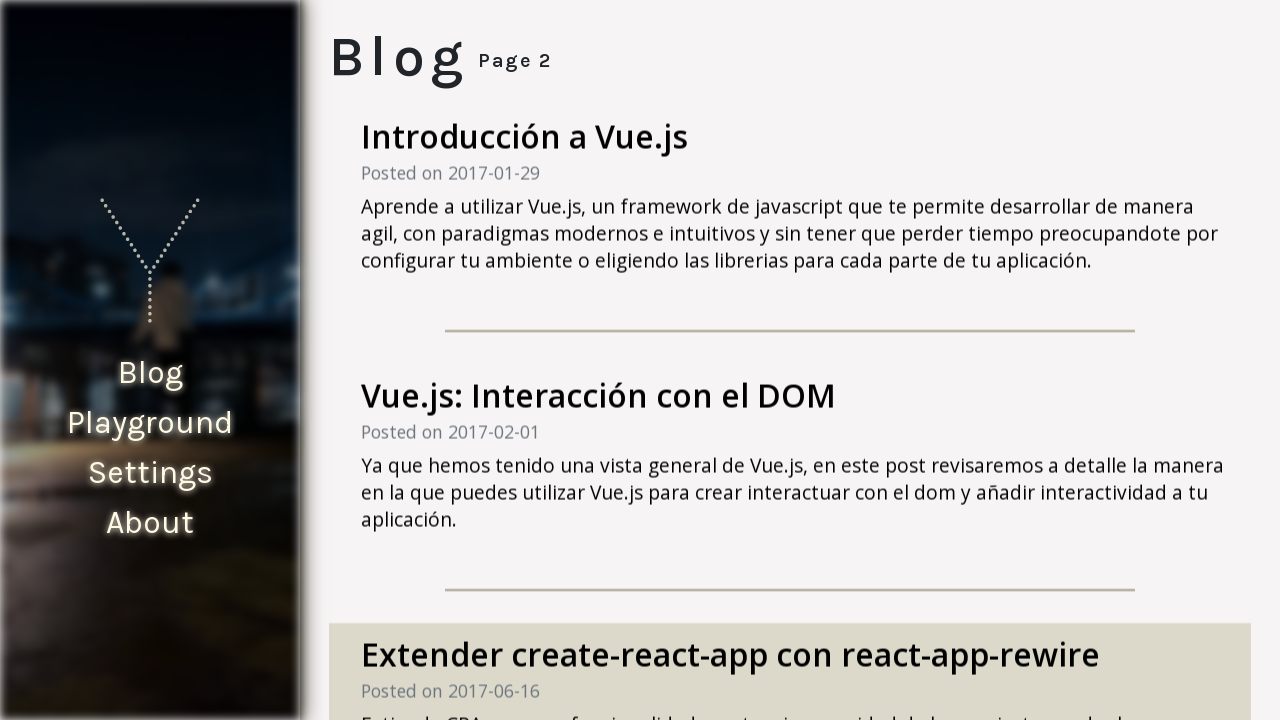